Tests file upload functionality by uploading a file and verifying successful upload message

Starting URL: https://the-internet.herokuapp.com/upload

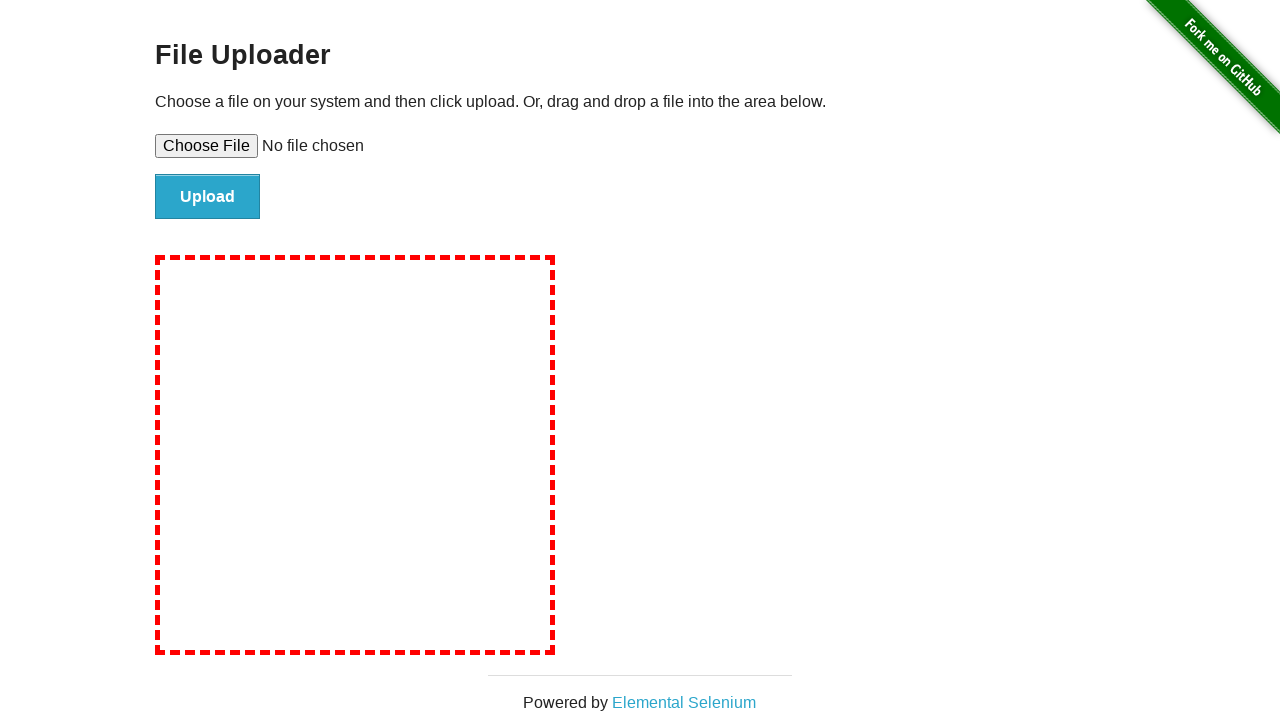

Created temporary file for upload with test content
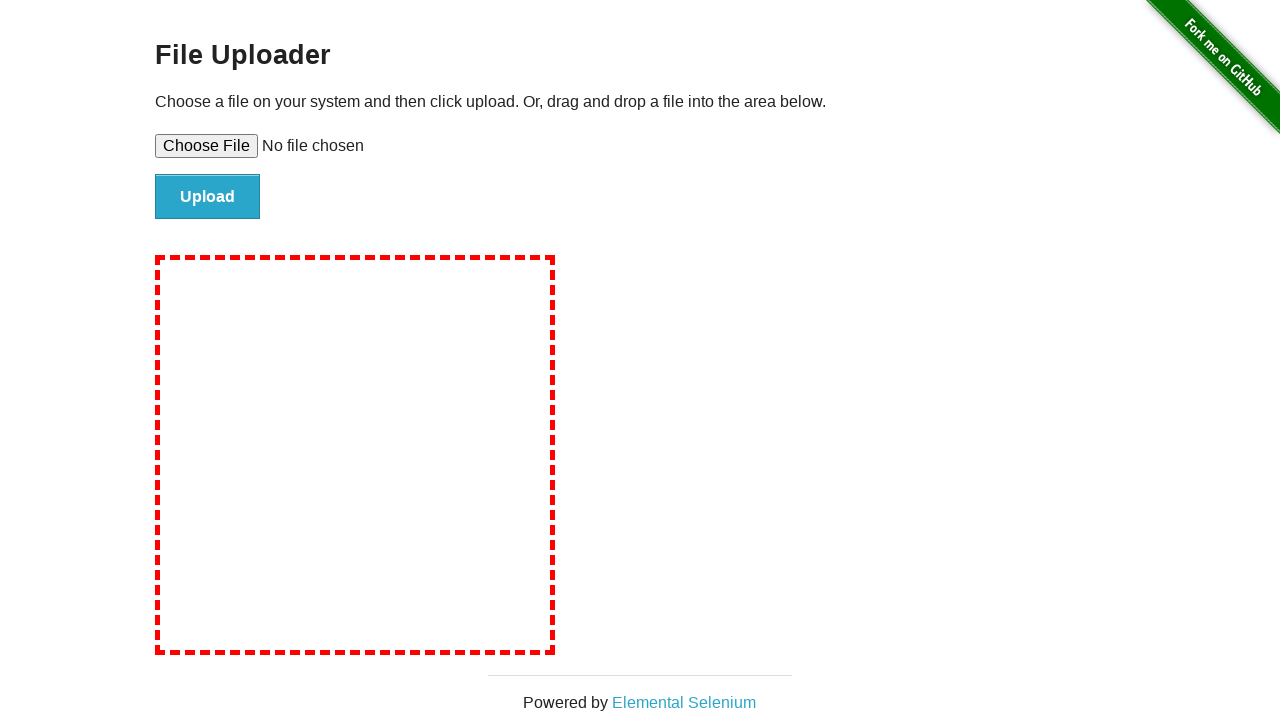

Selected file for upload
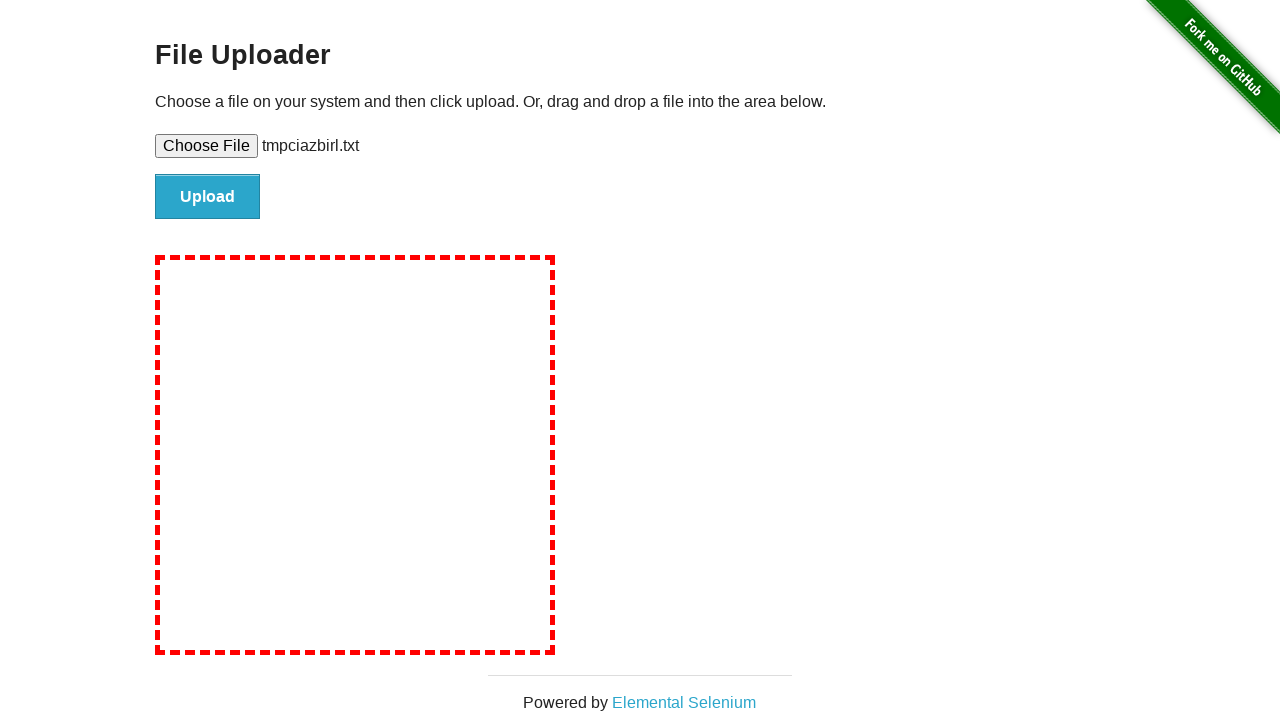

Clicked upload button to submit file at (208, 197) on #file-submit
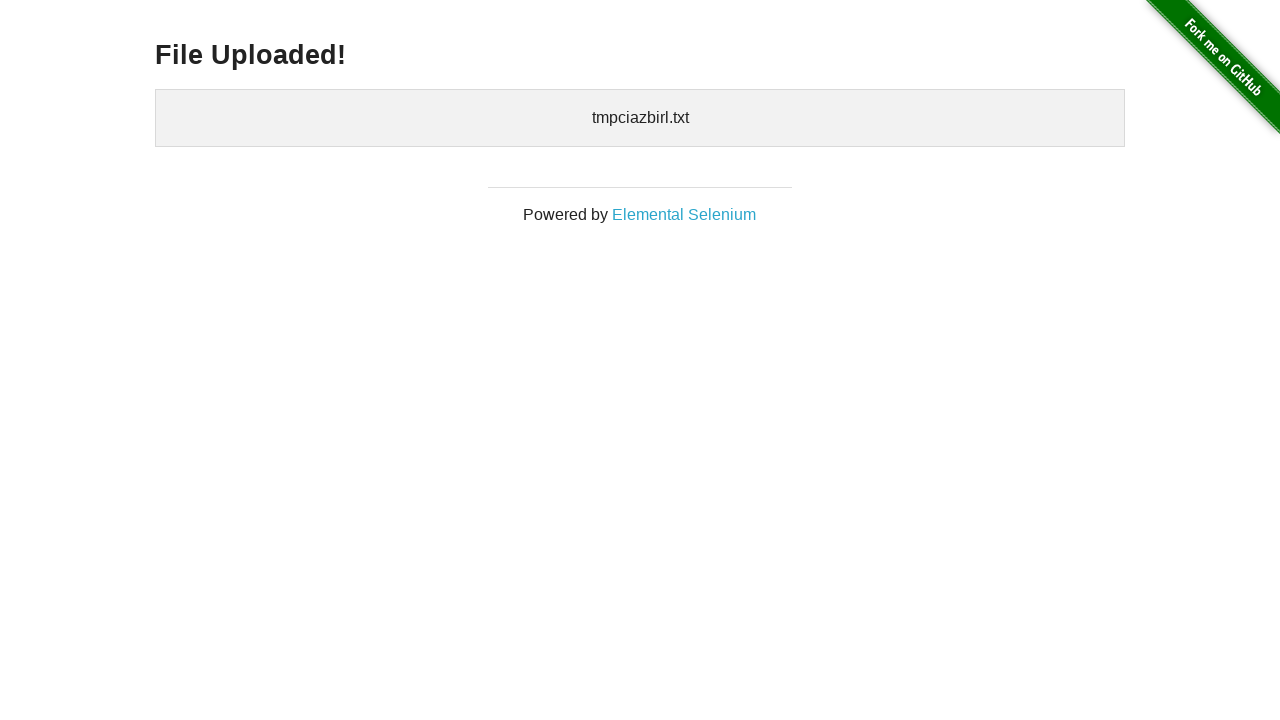

Success message appeared after file upload
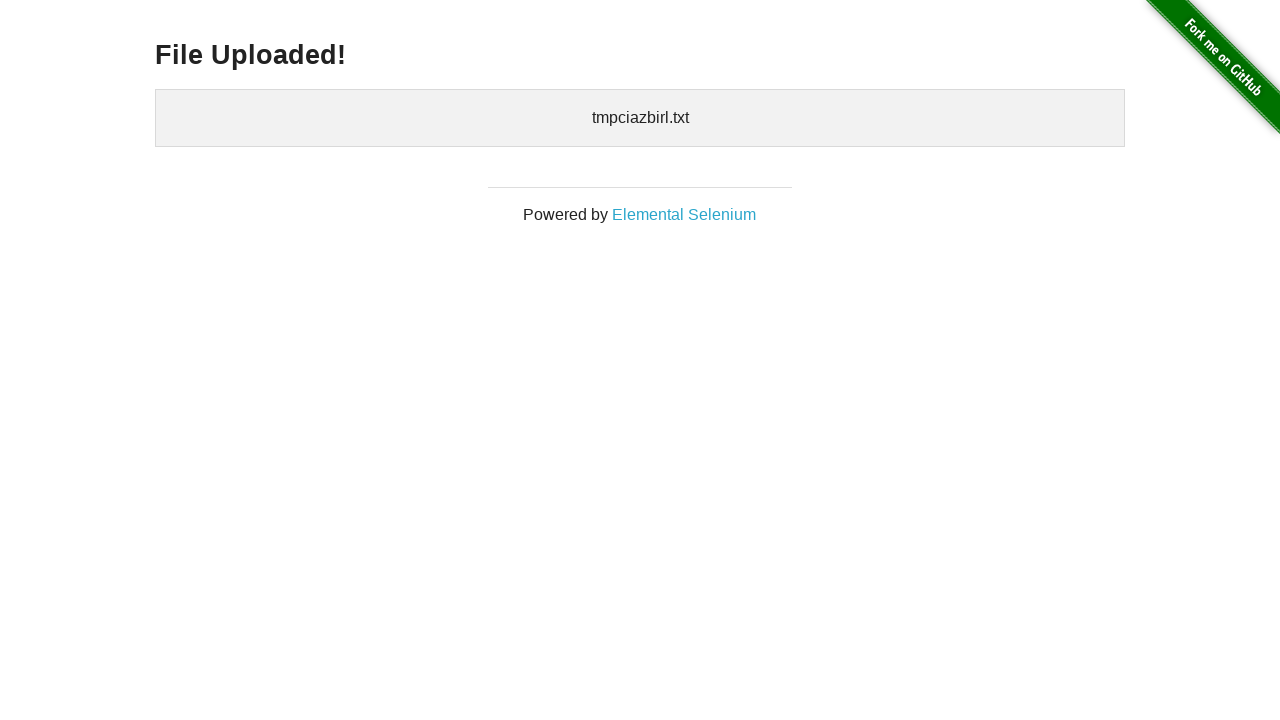

Retrieved success message text: 'File Uploaded!'
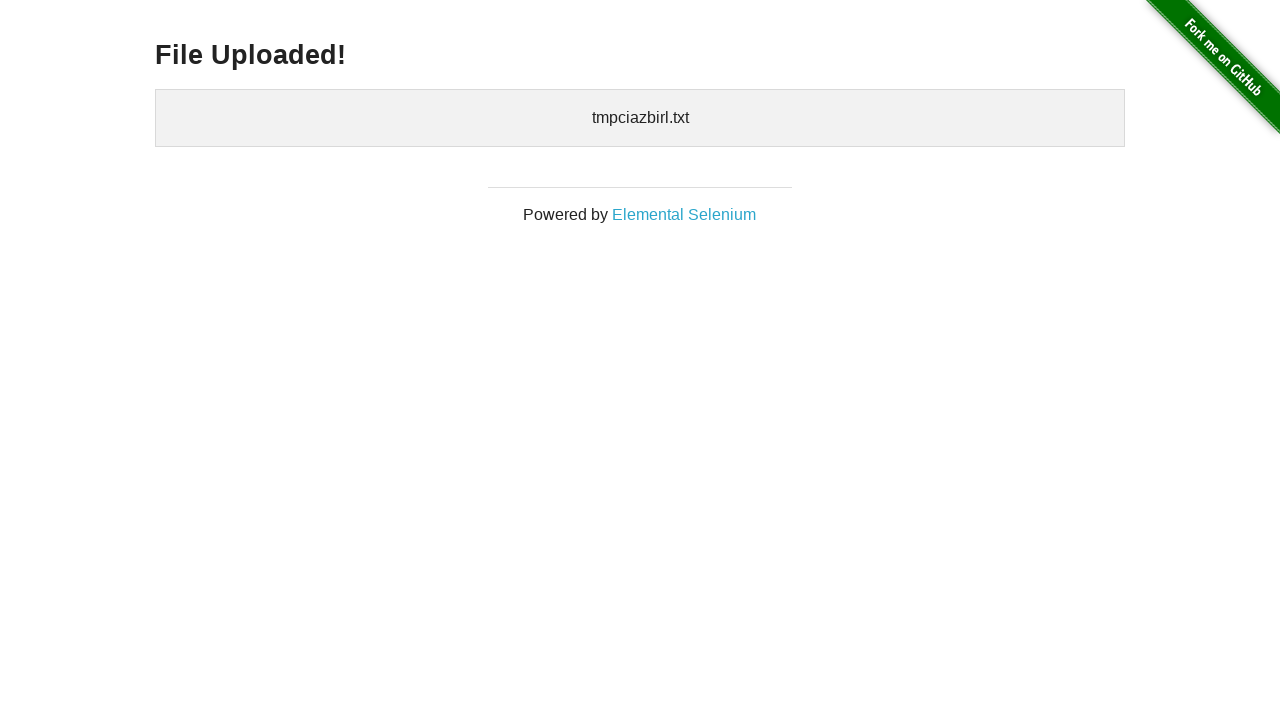

Verified success message matches expected text 'File Uploaded!'
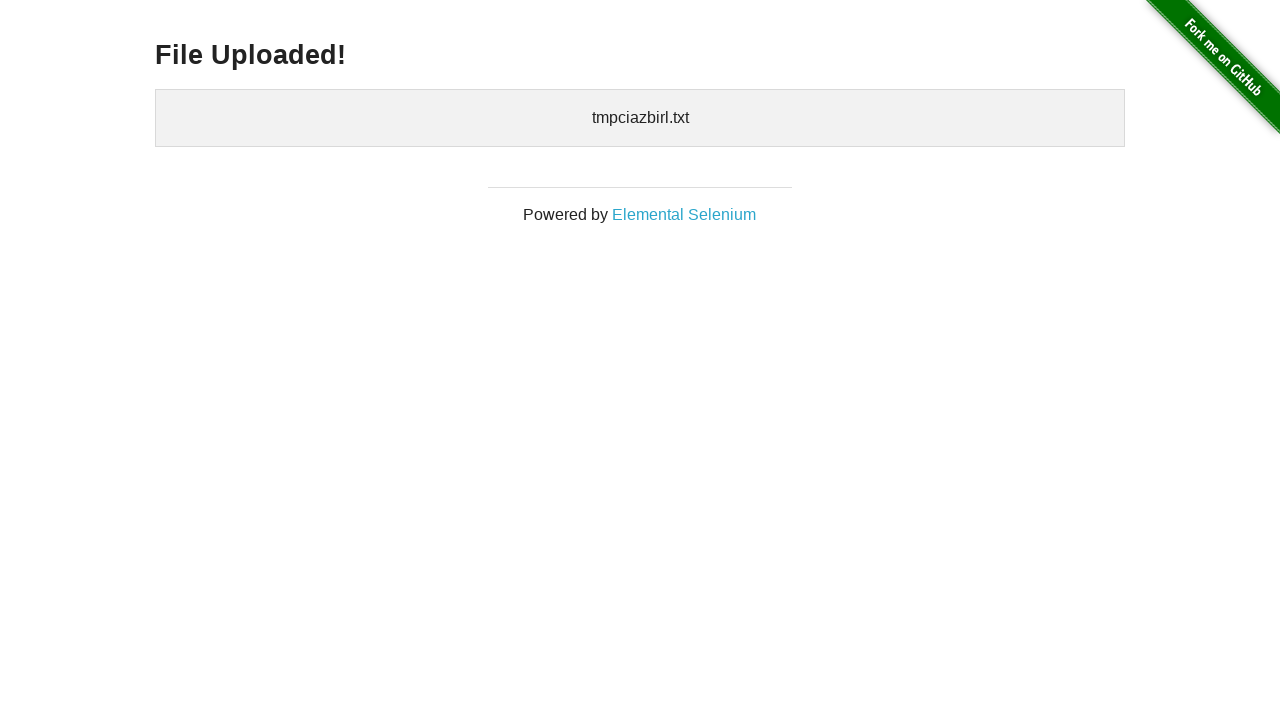

Cleaned up temporary file
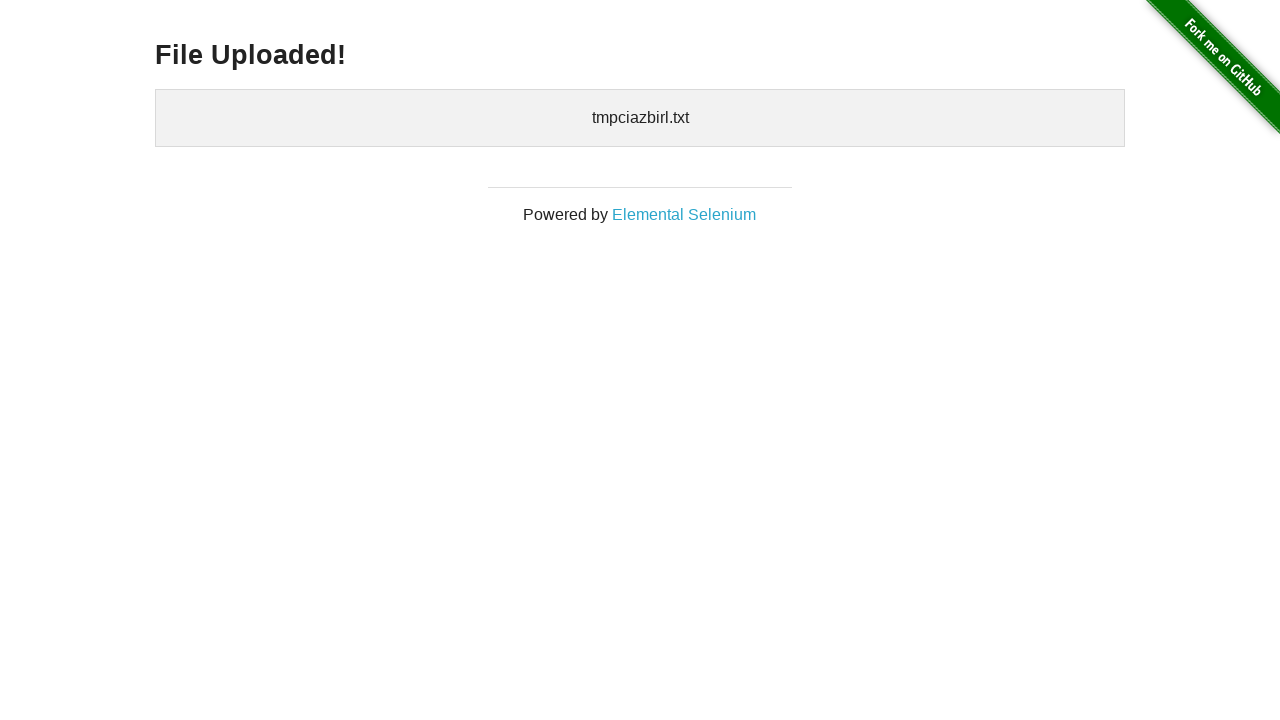

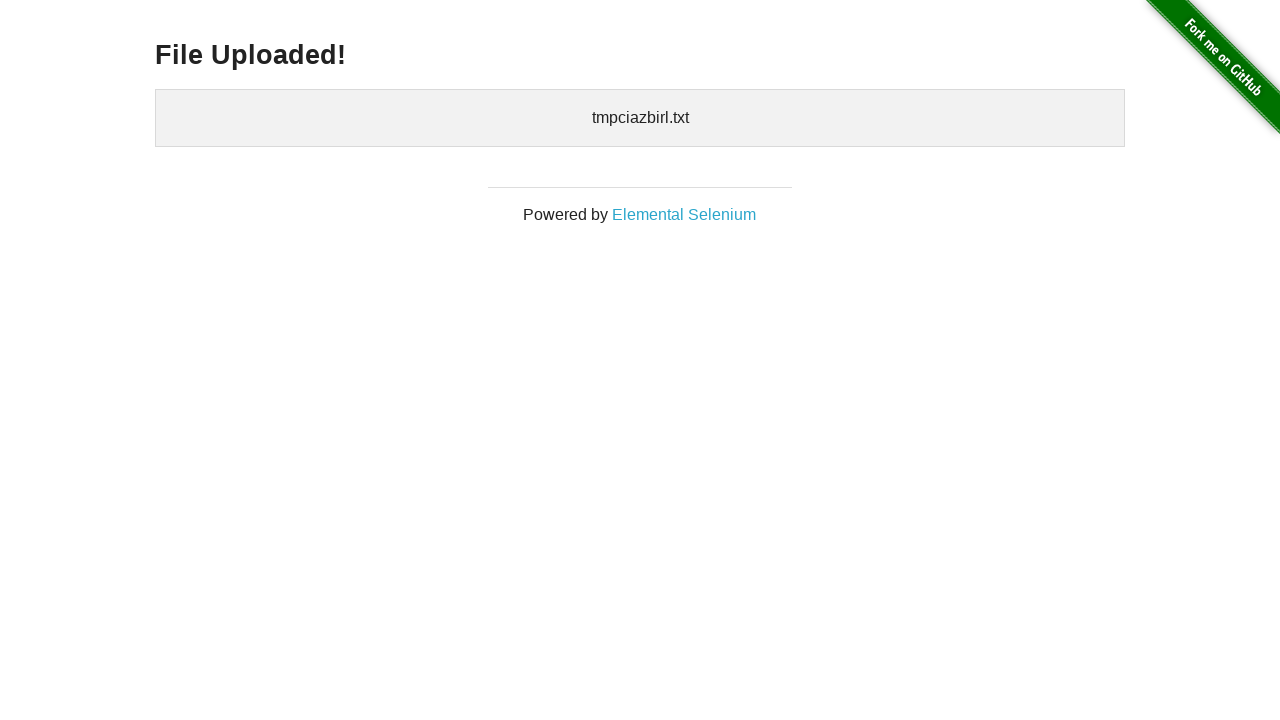